Tests responsive design by setting viewport to 479px width and verifying that all page elements fit within that width limit (no horizontal scrolling).

Starting URL: http://www.gilt.com/sale/men

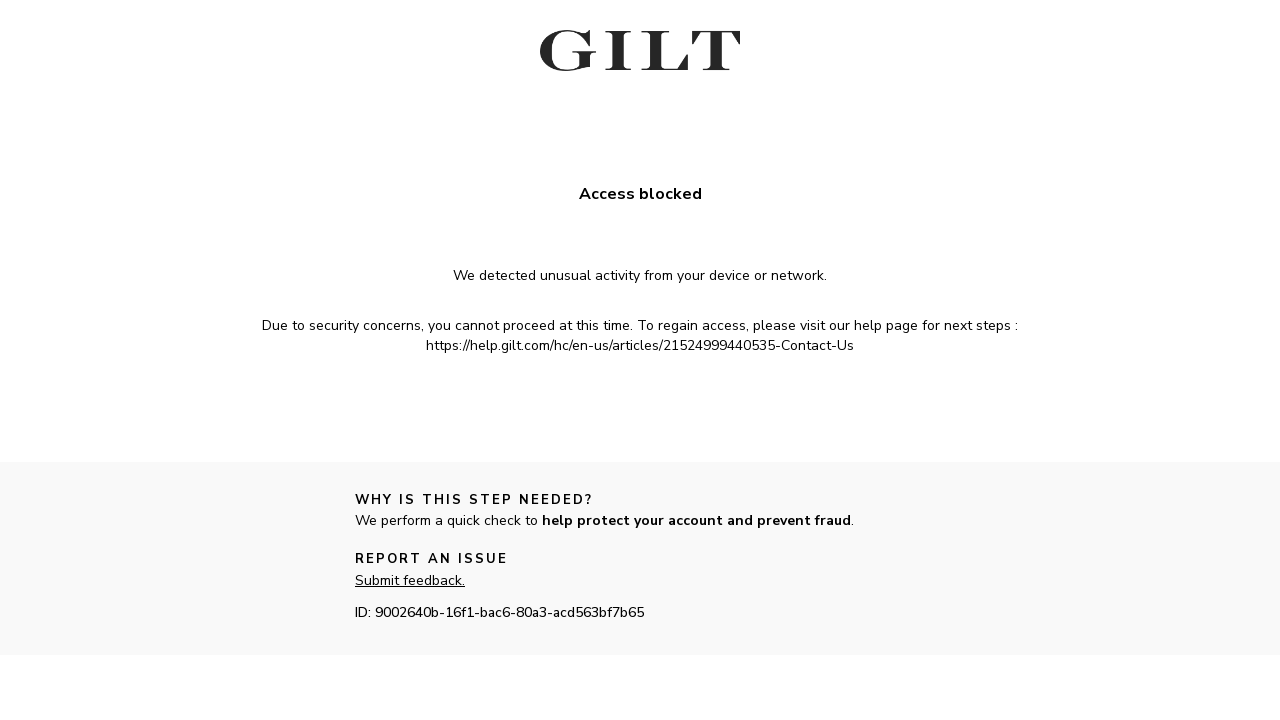

Set viewport to 479px width for mobile breakpoint testing
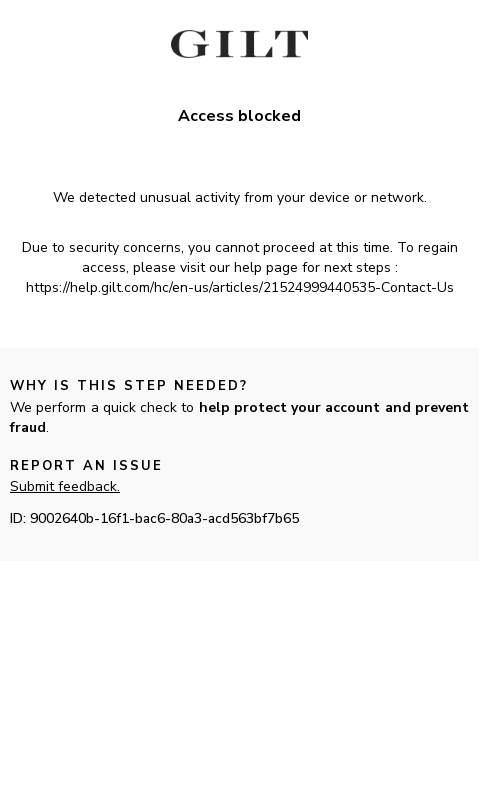

Page loaded after viewport change
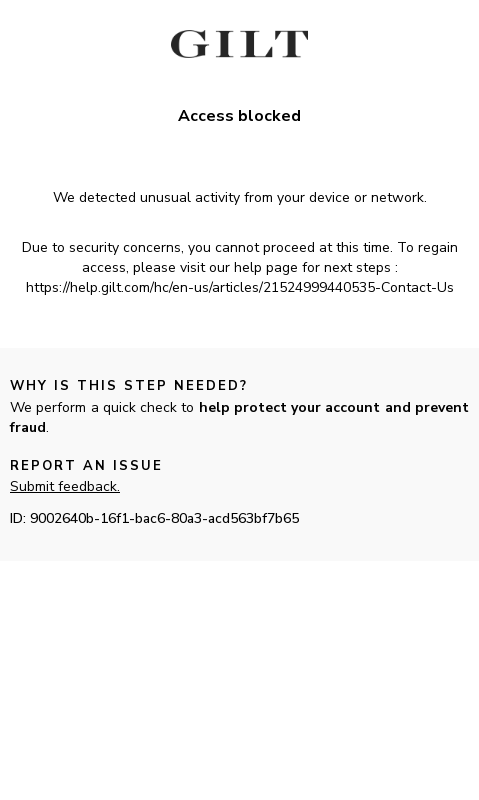

Evaluated page scroll width: 479px
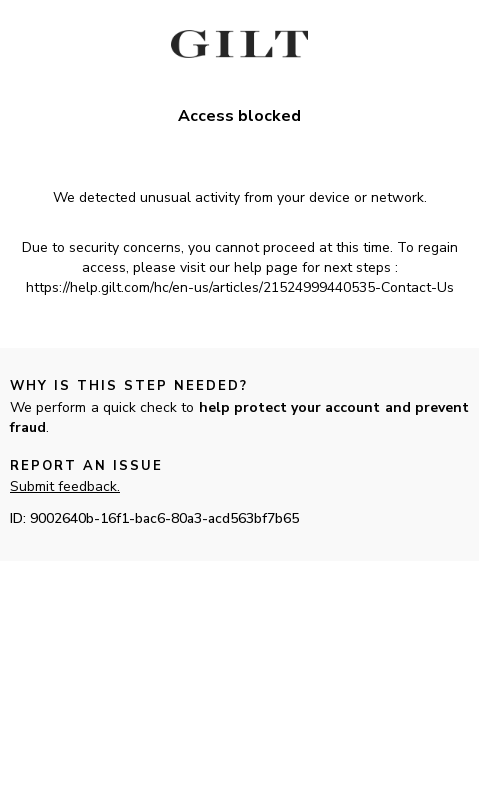

Verified all elements fit within 479px limit - no horizontal scrolling required
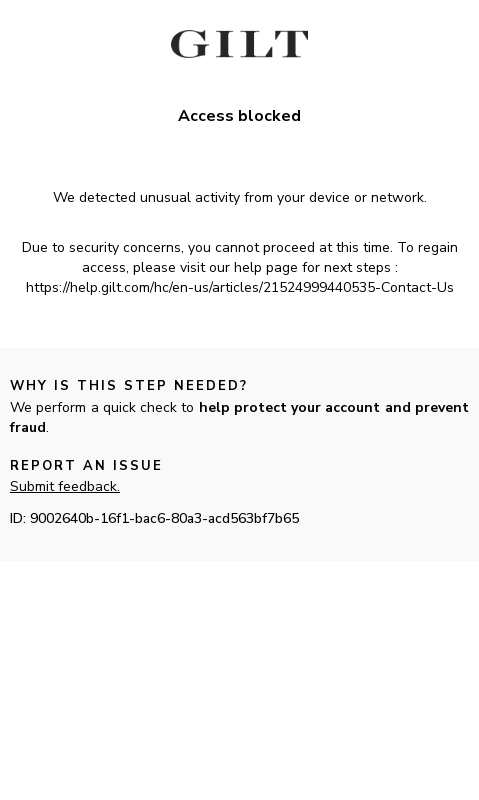

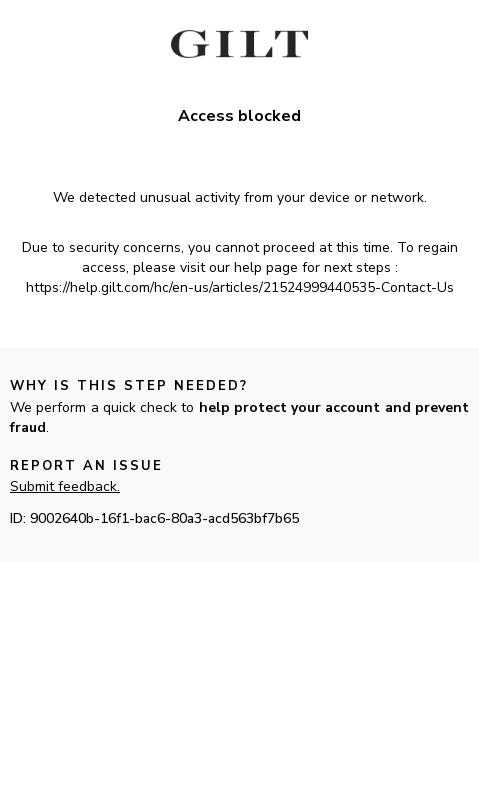